Tests scrolling down a web page by 600 pixels and then scrolling up by 300 pixels using JavaScript execution

Starting URL: http://only-testing-blog.blogspot.in

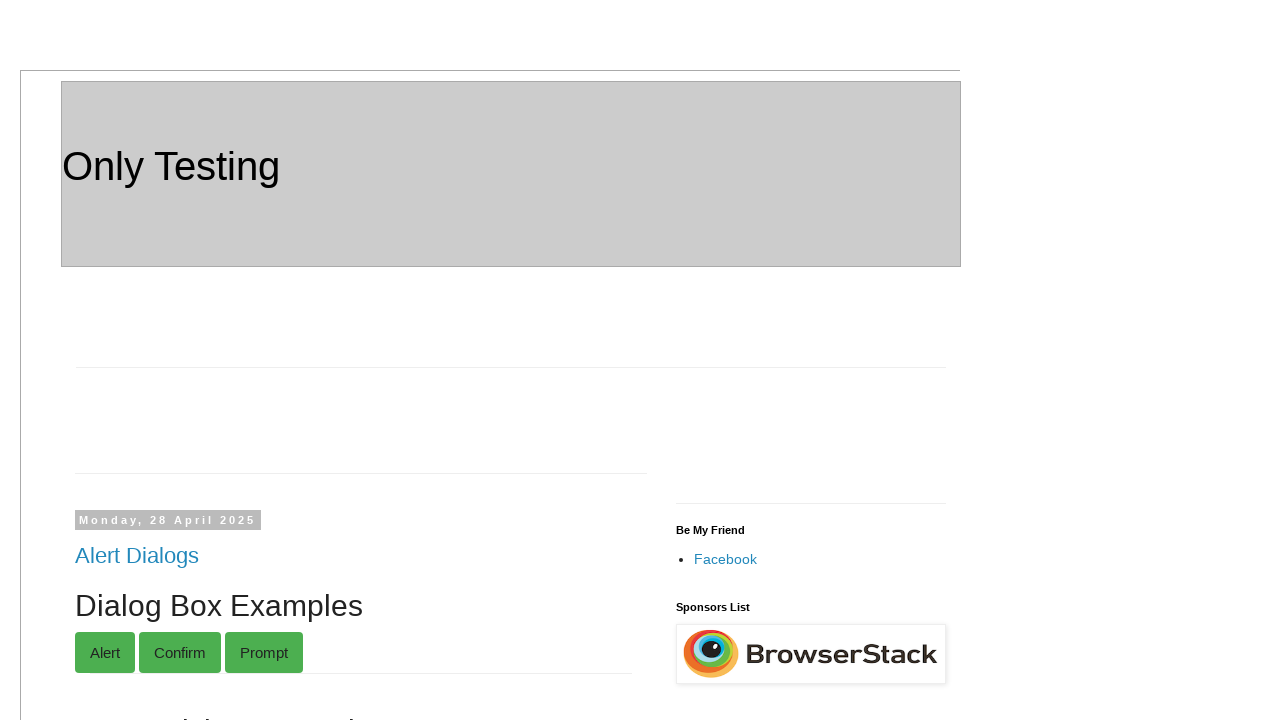

Scrolled down the page by 600 pixels
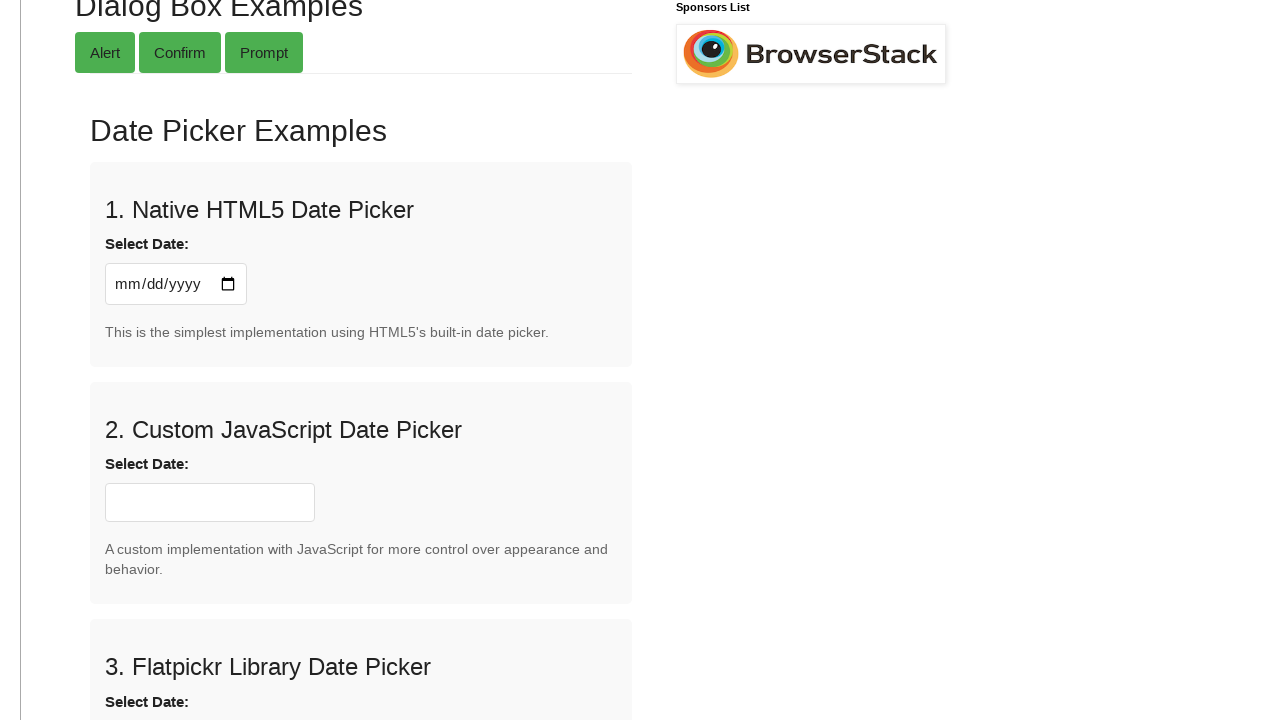

Waited 3 seconds to observe the scroll
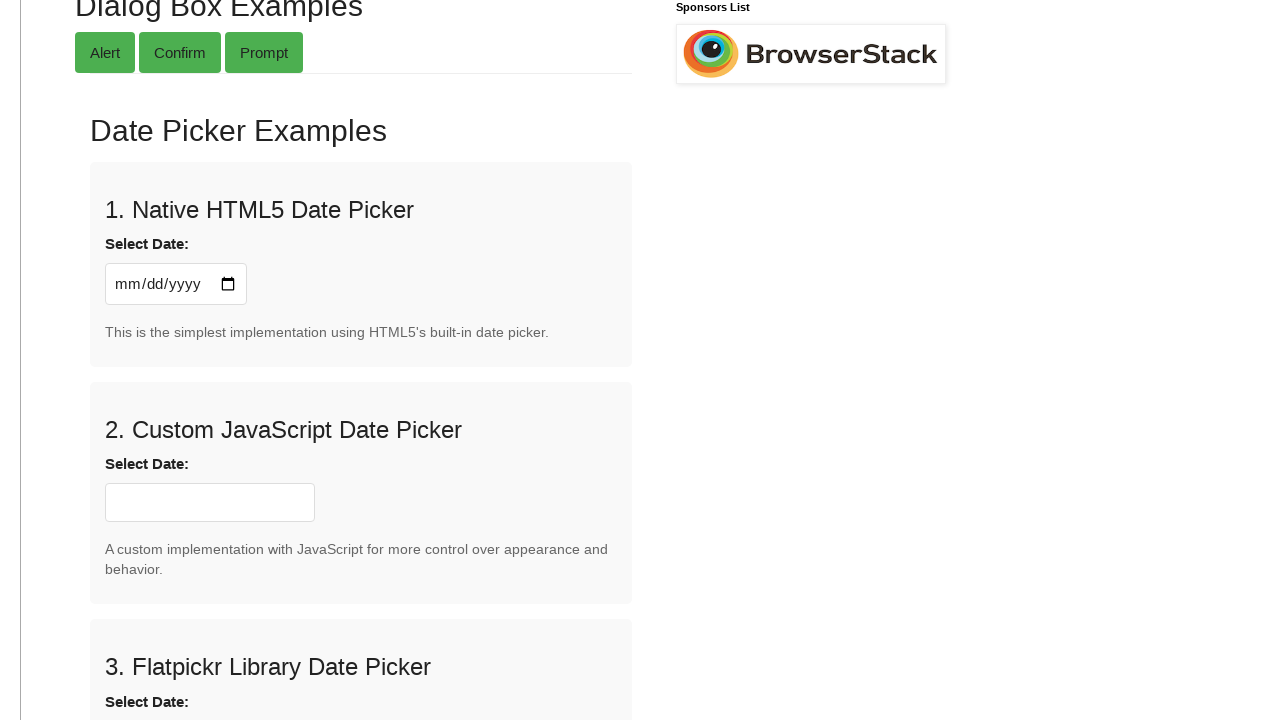

Scrolled up the page by 300 pixels
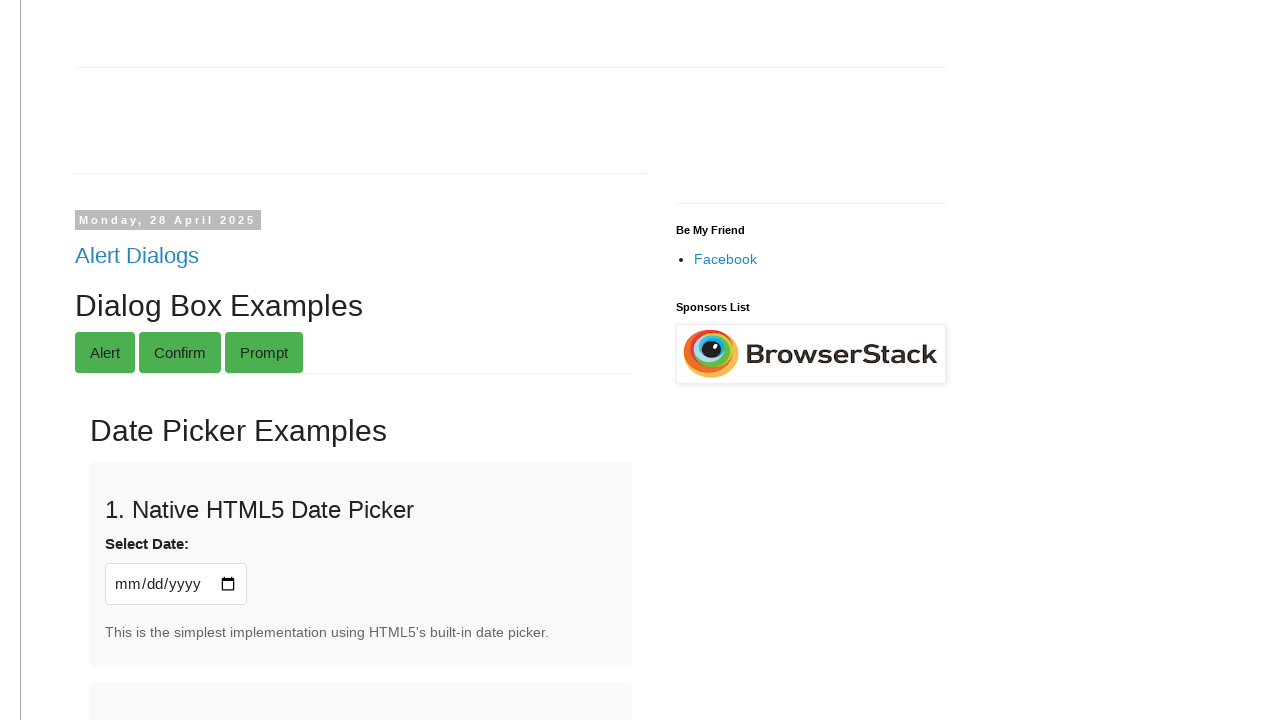

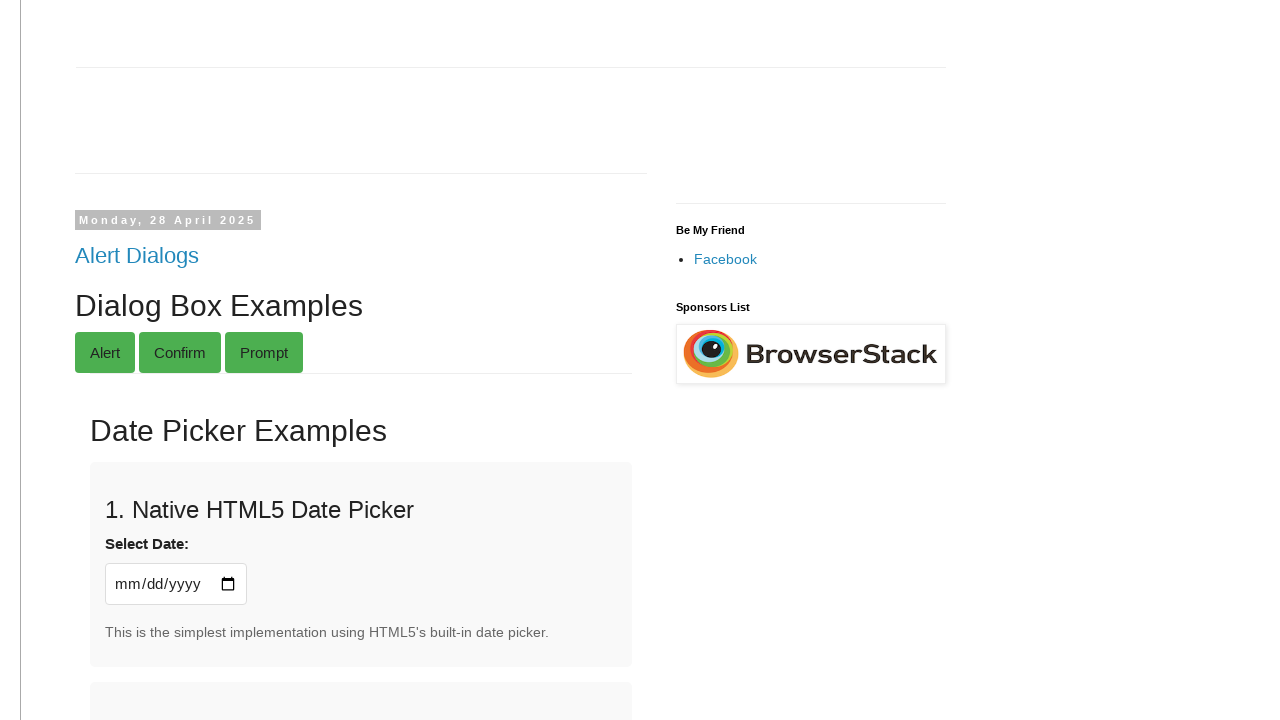